Tests the auto-complete input functionality by using keyboard modifiers (Shift key) to type "John" with the first letter capitalized, demonstrating complex keyboard interactions.

Starting URL: https://demoqa.com/auto-complete

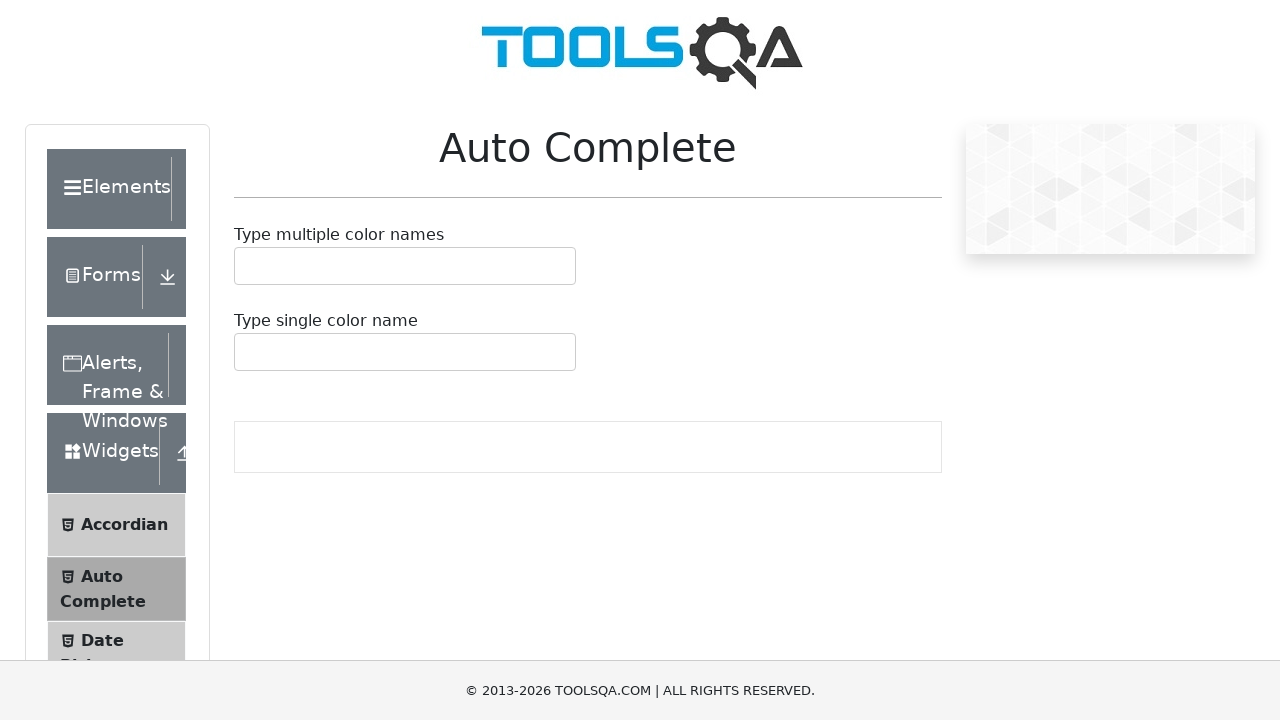

Clicked on the multi-select auto-complete input field at (247, 266) on #autoCompleteMultipleInput
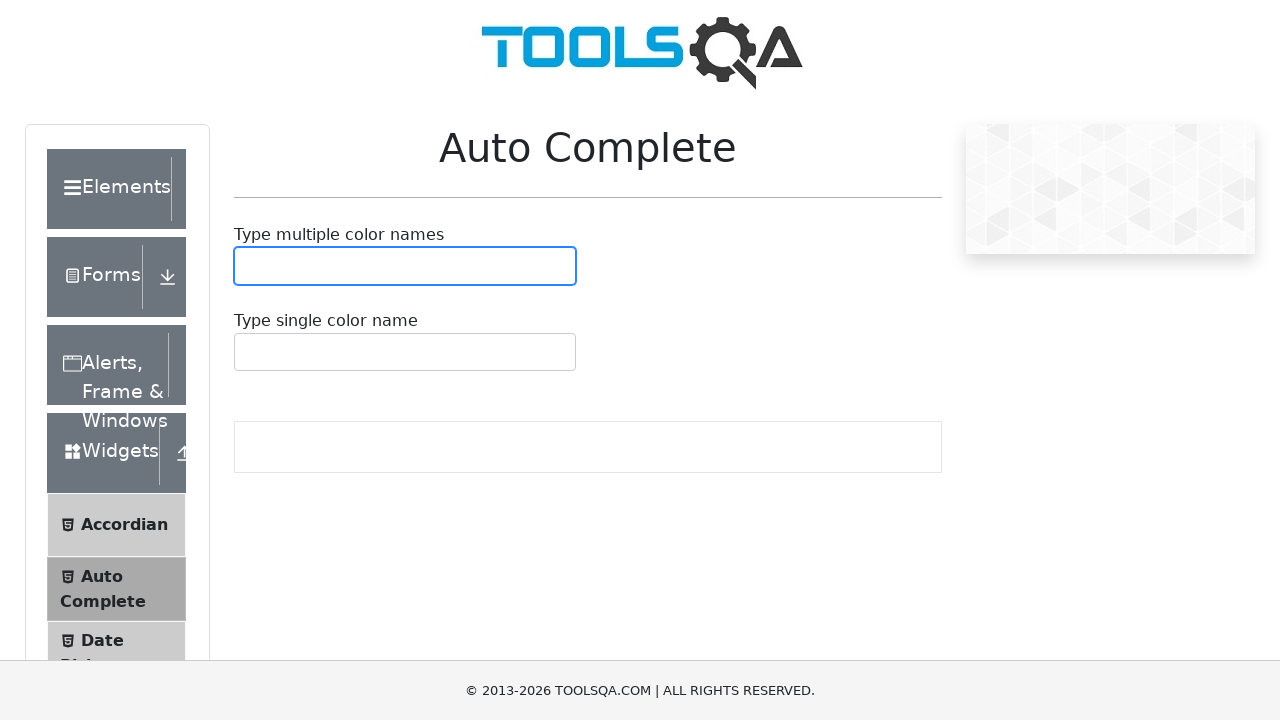

Typed 'John' with Shift key modifier to capitalize the first letter on #autoCompleteMultipleInput
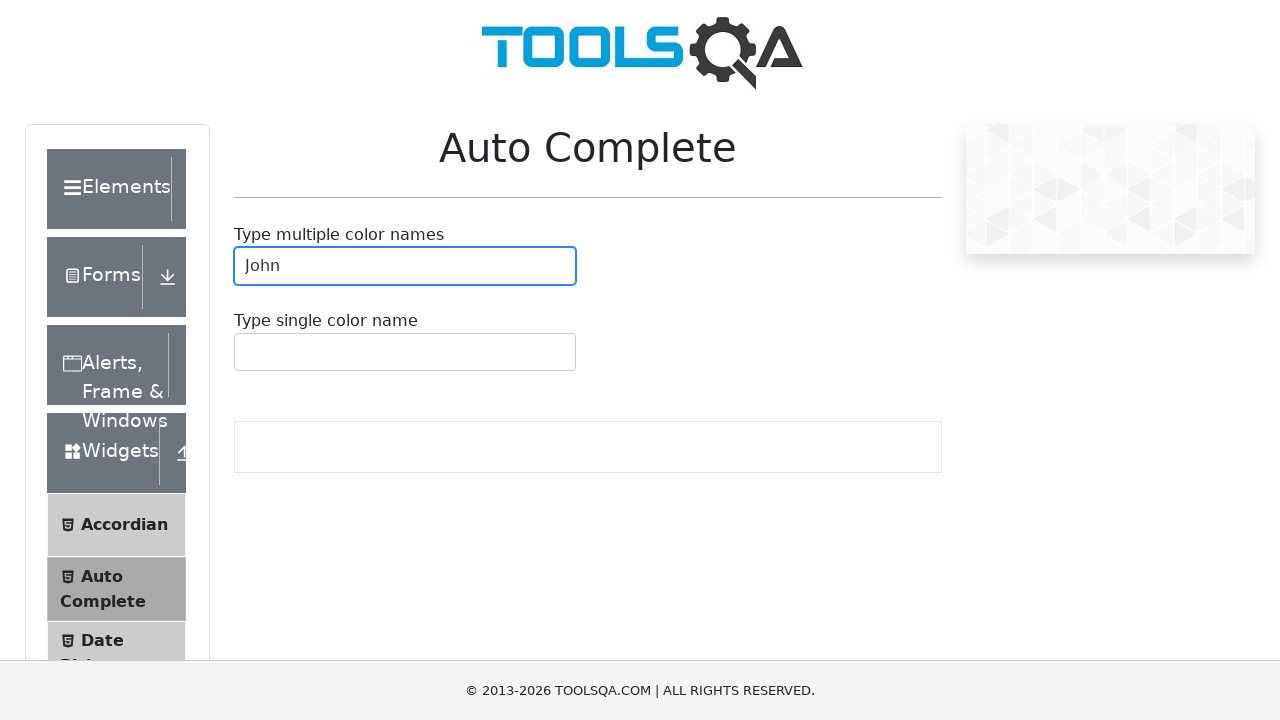

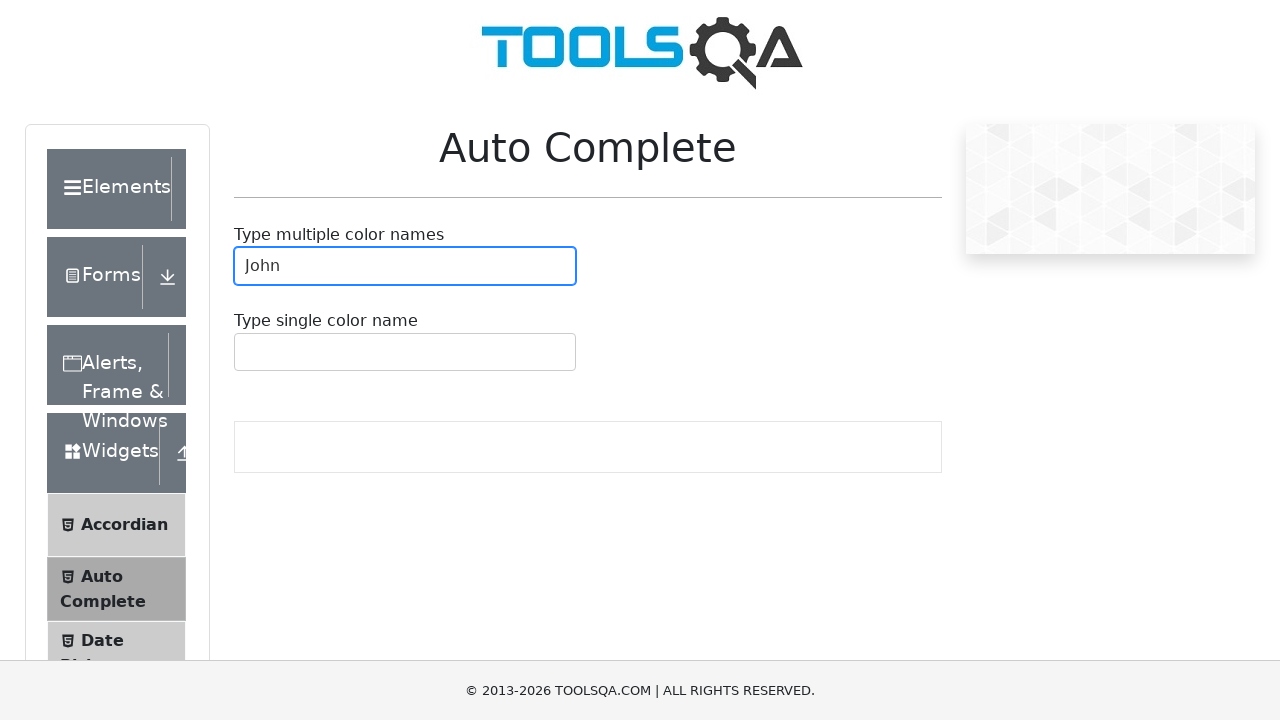